Tests browser navigation functionality by navigating to a URL, then using back, refresh, and forward browser controls.

Starting URL: https://chatgpt.com/

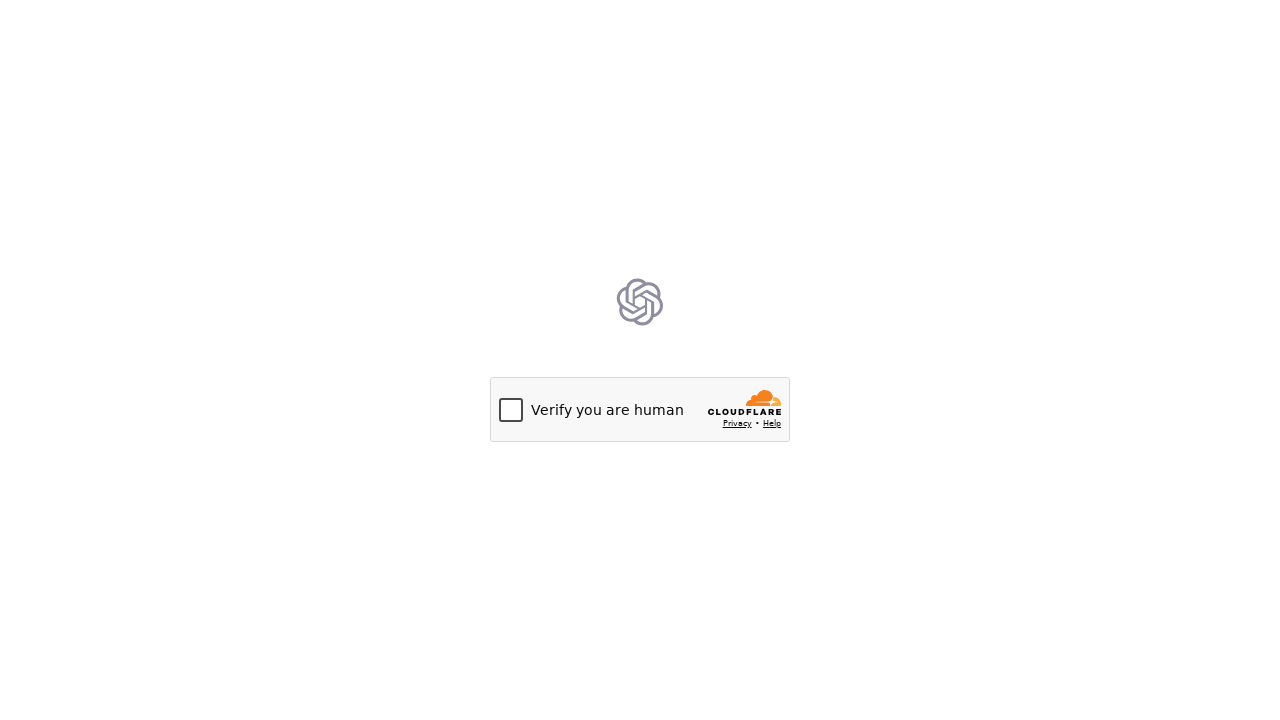

Navigated back to previous page in history
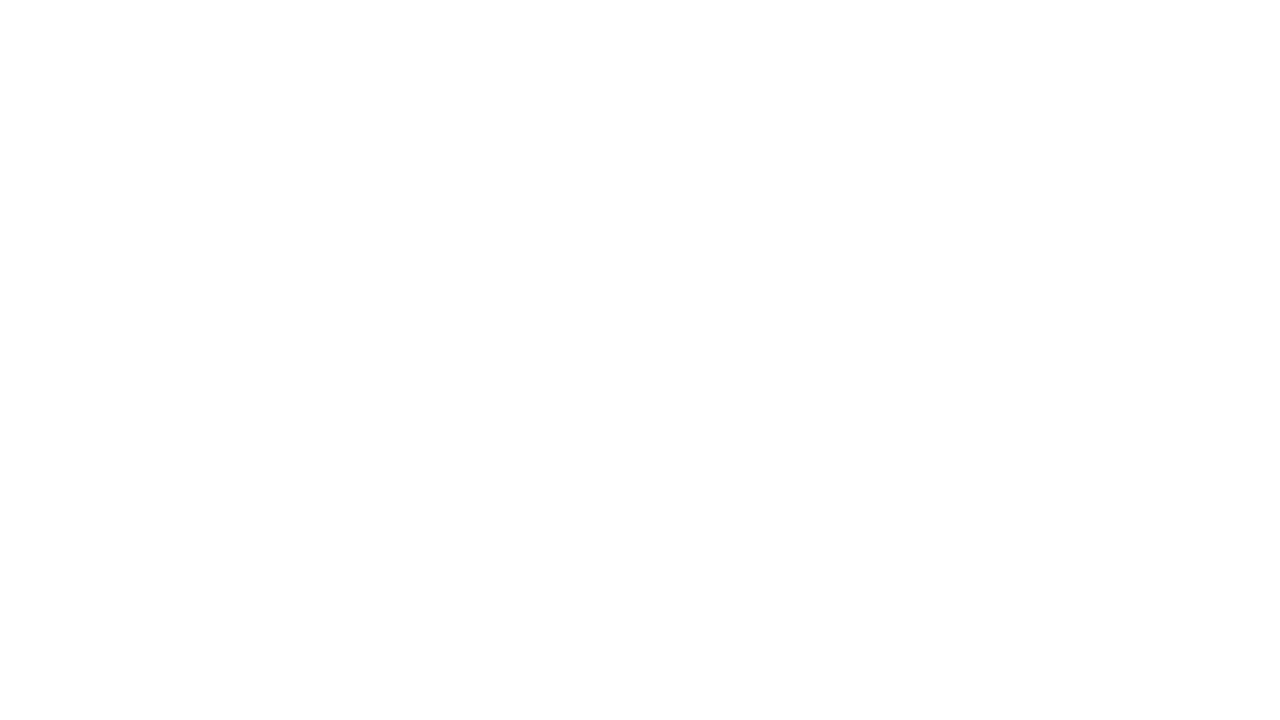

Refreshed the current page
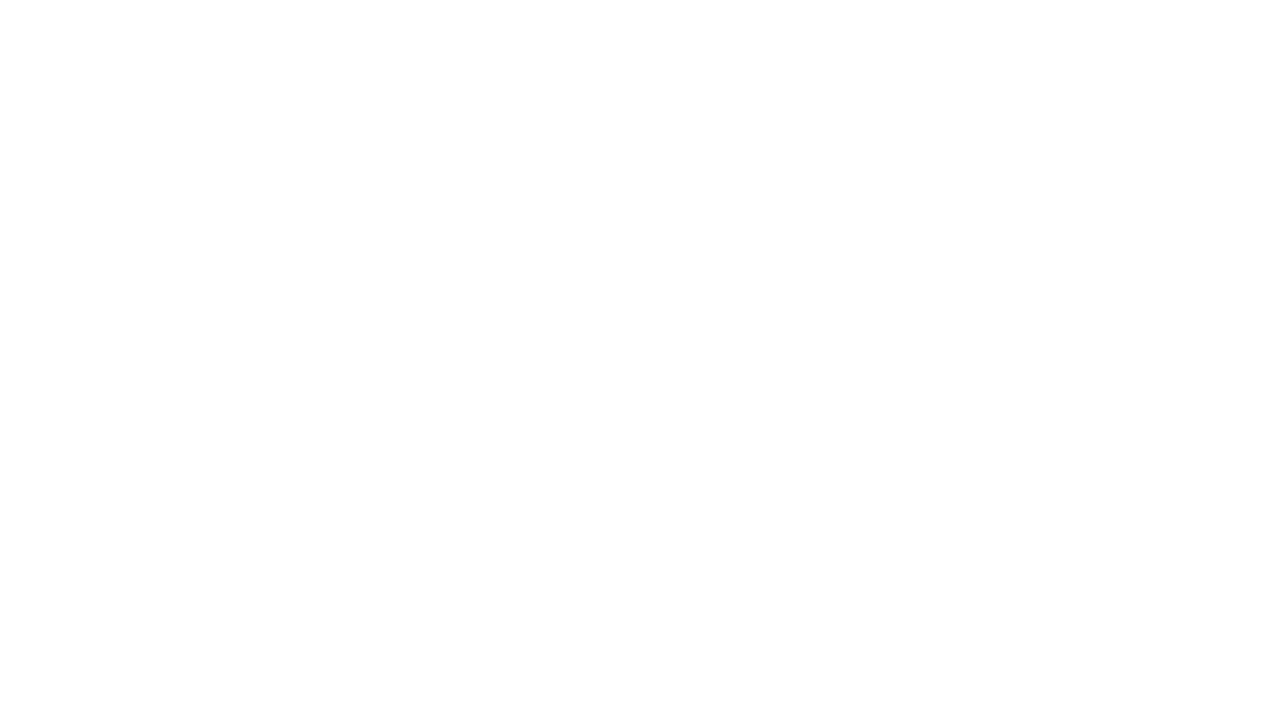

Navigated forward to next page in history
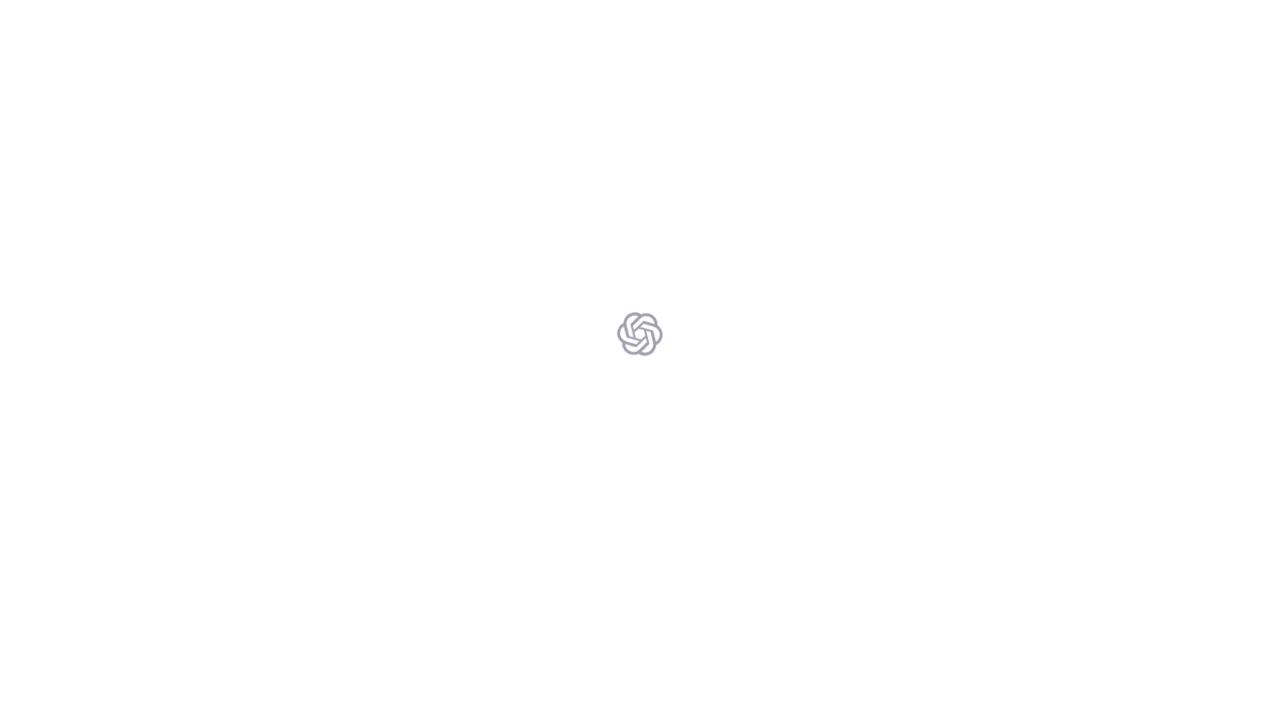

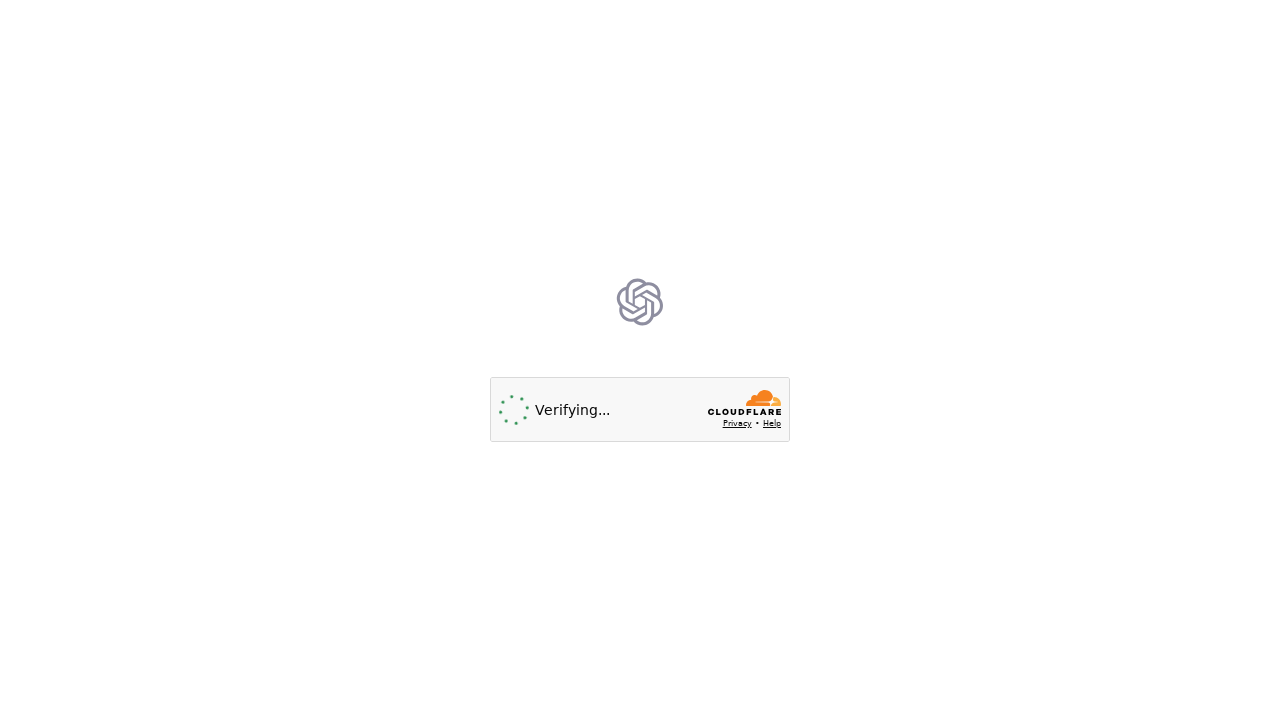